Tests that trailing spaces are trimmed from todo text on save.

Starting URL: https://todomvc.com/examples/typescript-angular/#/

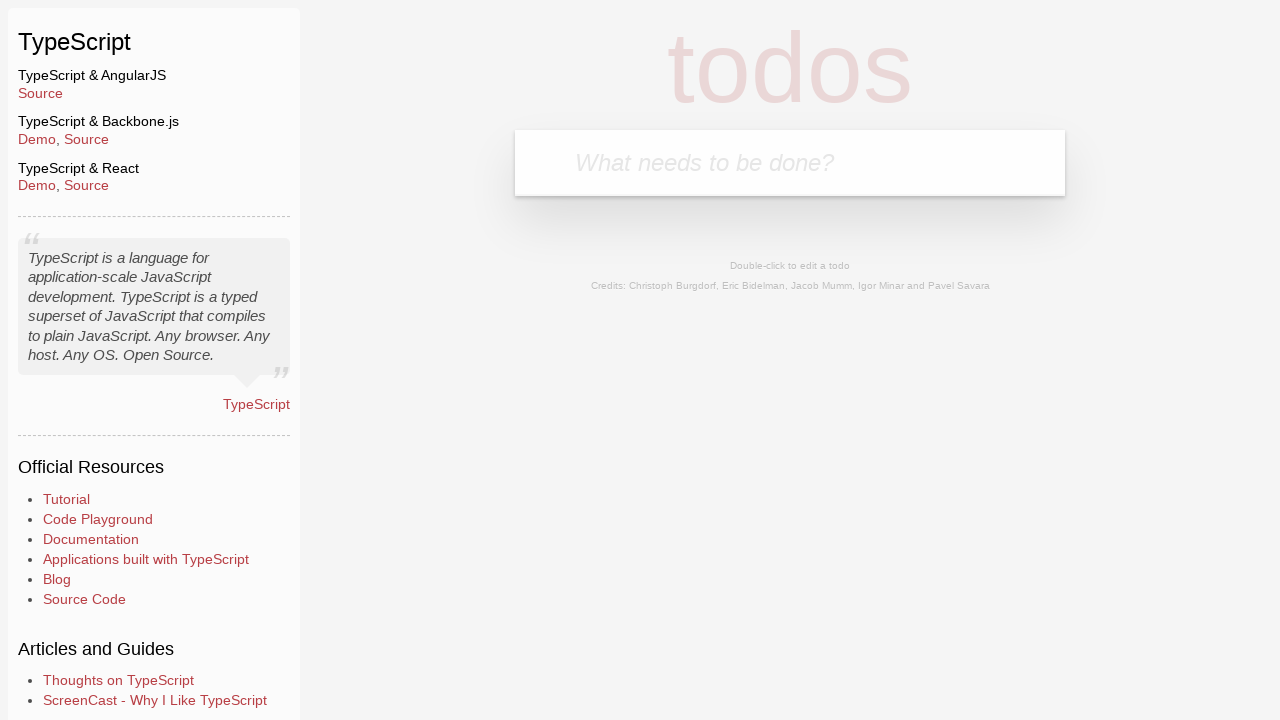

Filled new todo input field with 'Example' on .new-todo
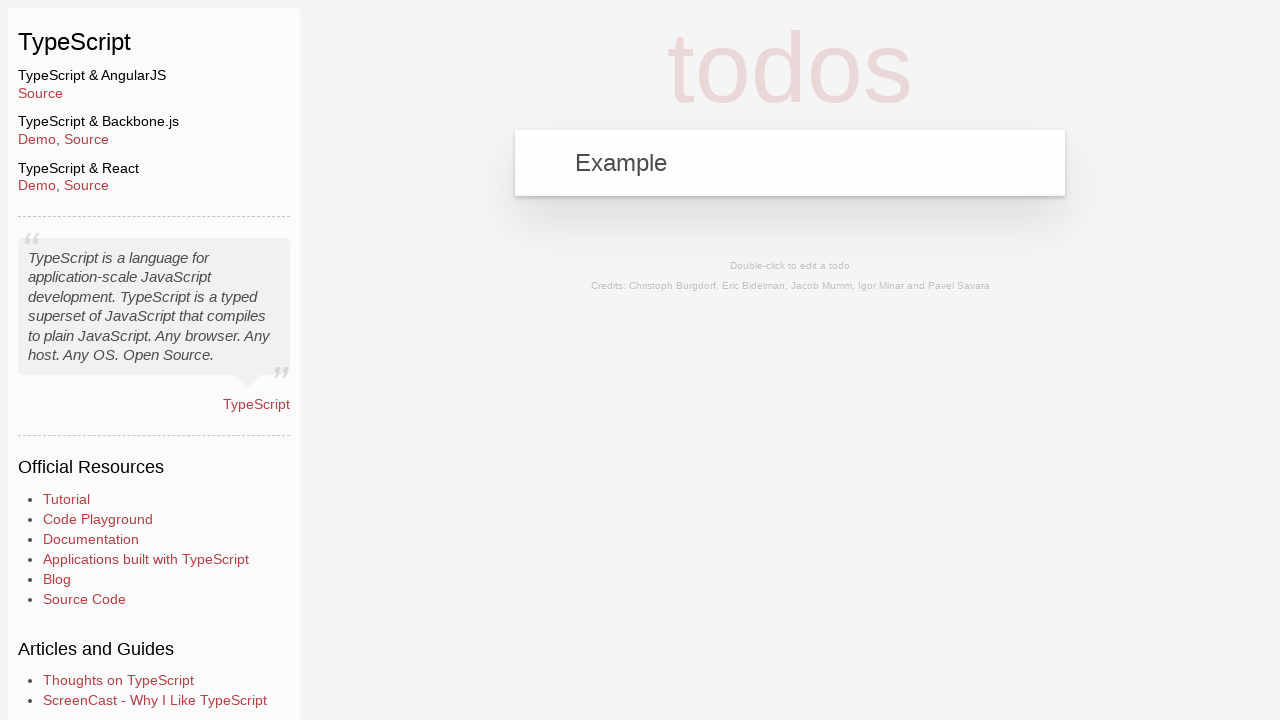

Pressed Enter to create new todo on .new-todo
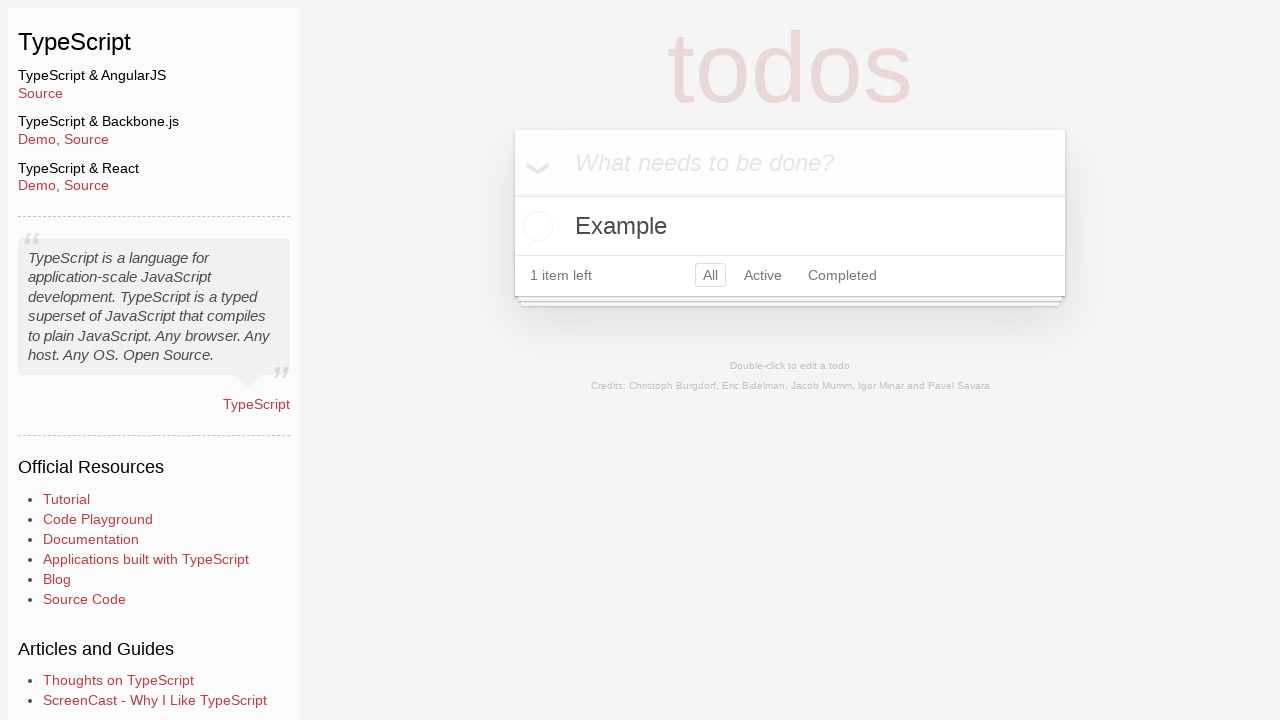

Double-clicked todo to enter edit mode at (790, 226) on text=Example
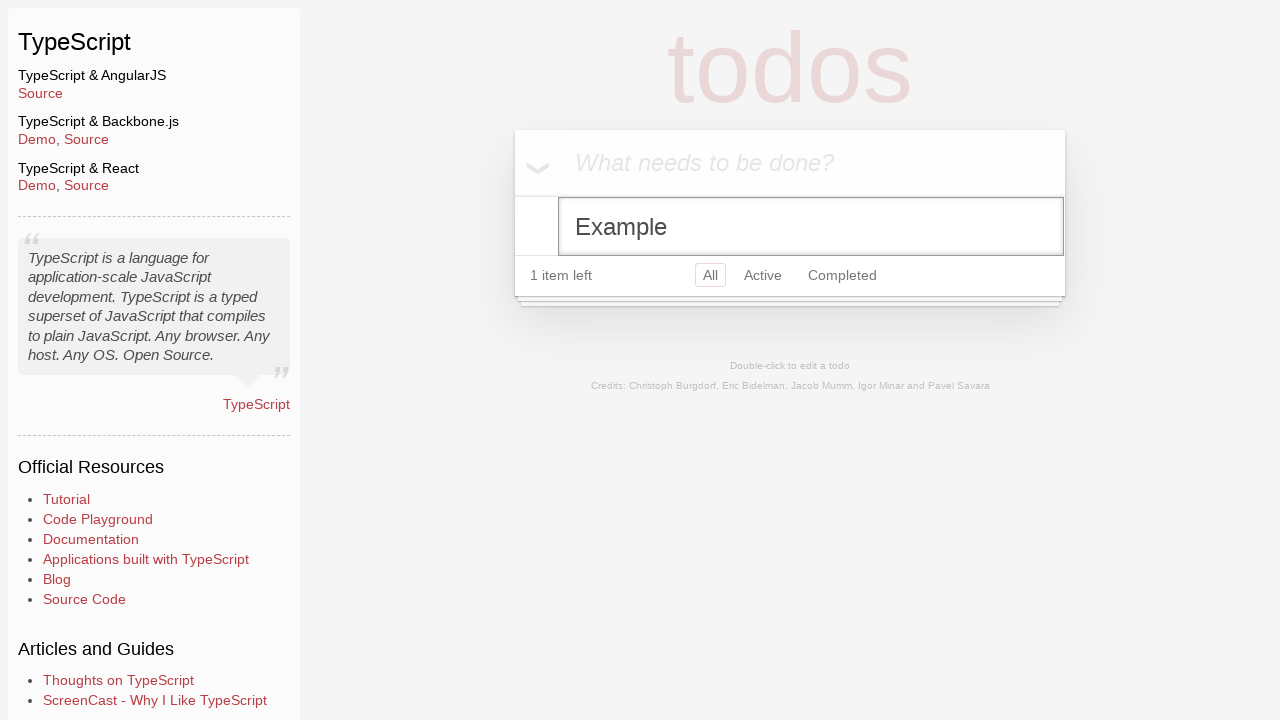

Filled edit field with 'Ipsum' followed by three trailing spaces on .edit
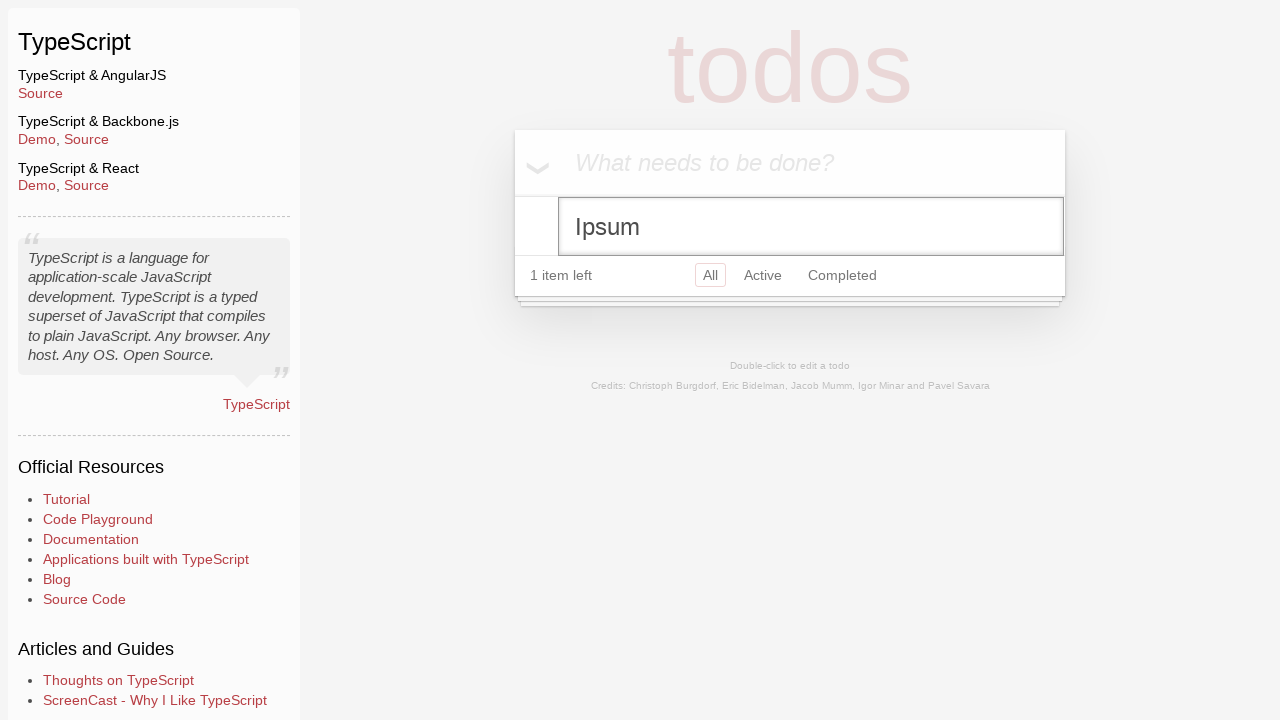

Blurred edit field to trigger save
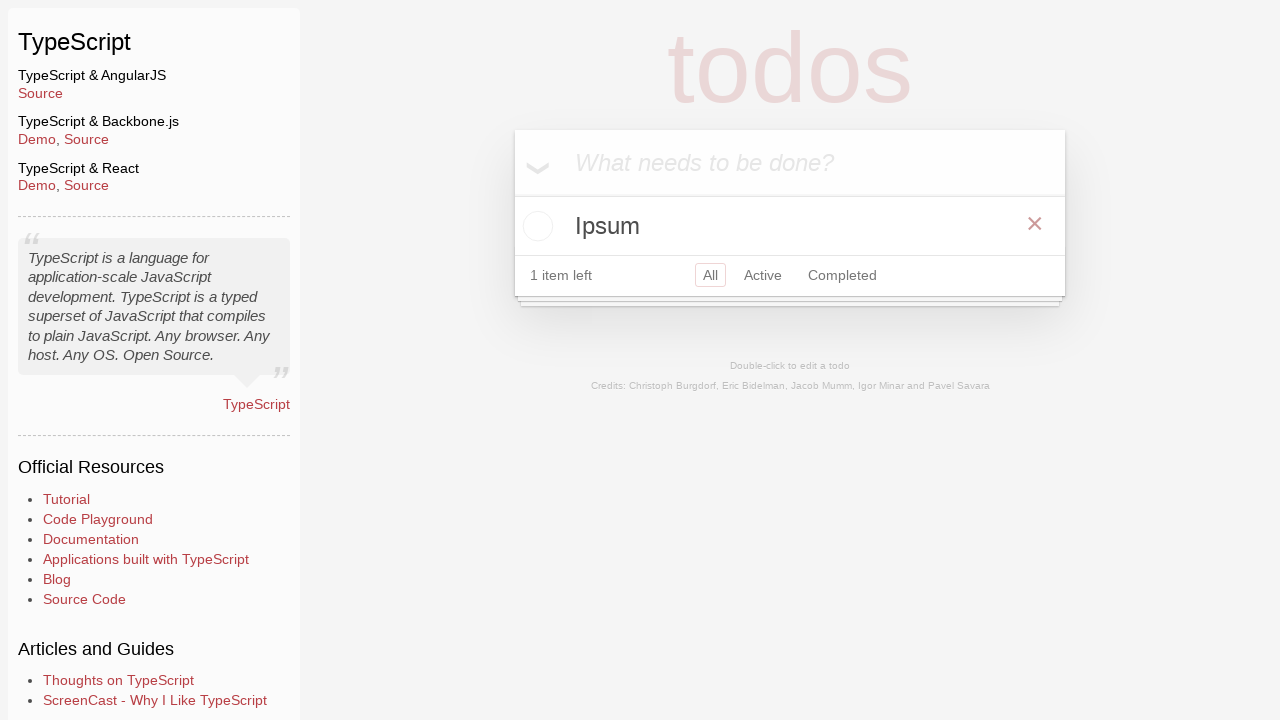

Verified todo text 'Ipsum' is displayed without trailing spaces
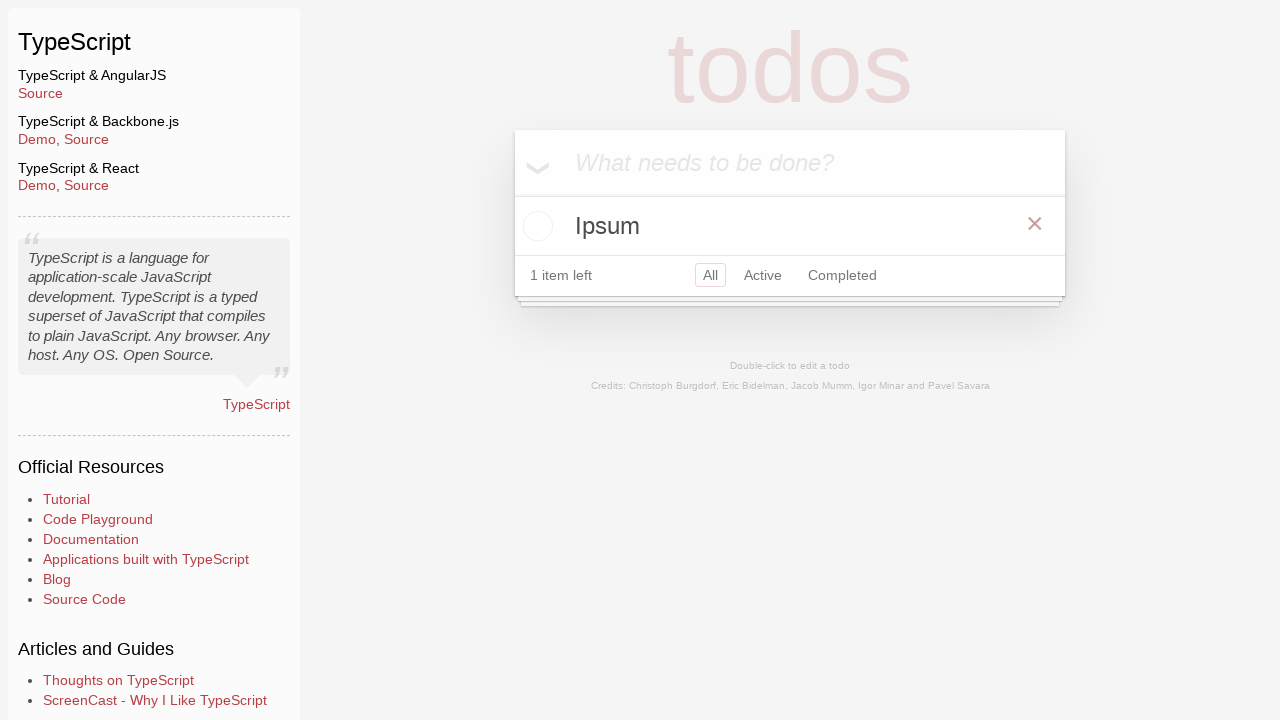

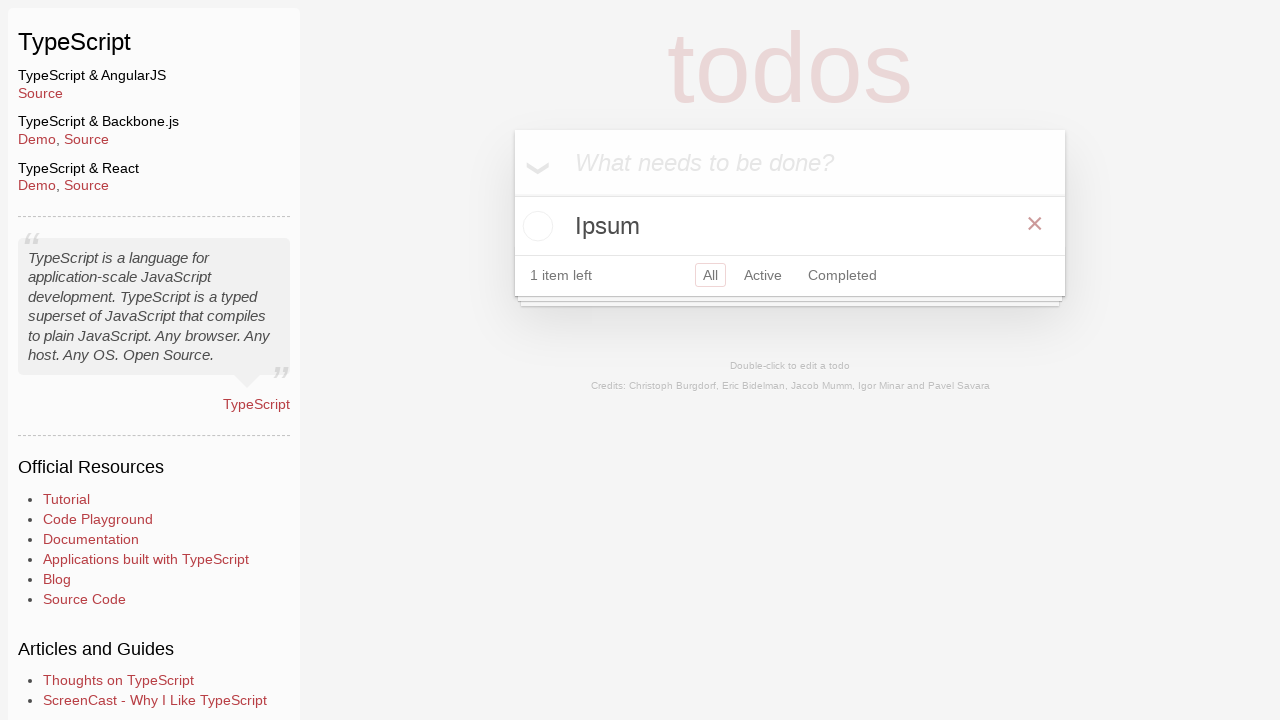